Tests dropdown menu functionality by clicking the dropdown and selecting an autocomplete item

Starting URL: https://formy-project.herokuapp.com/dropdown

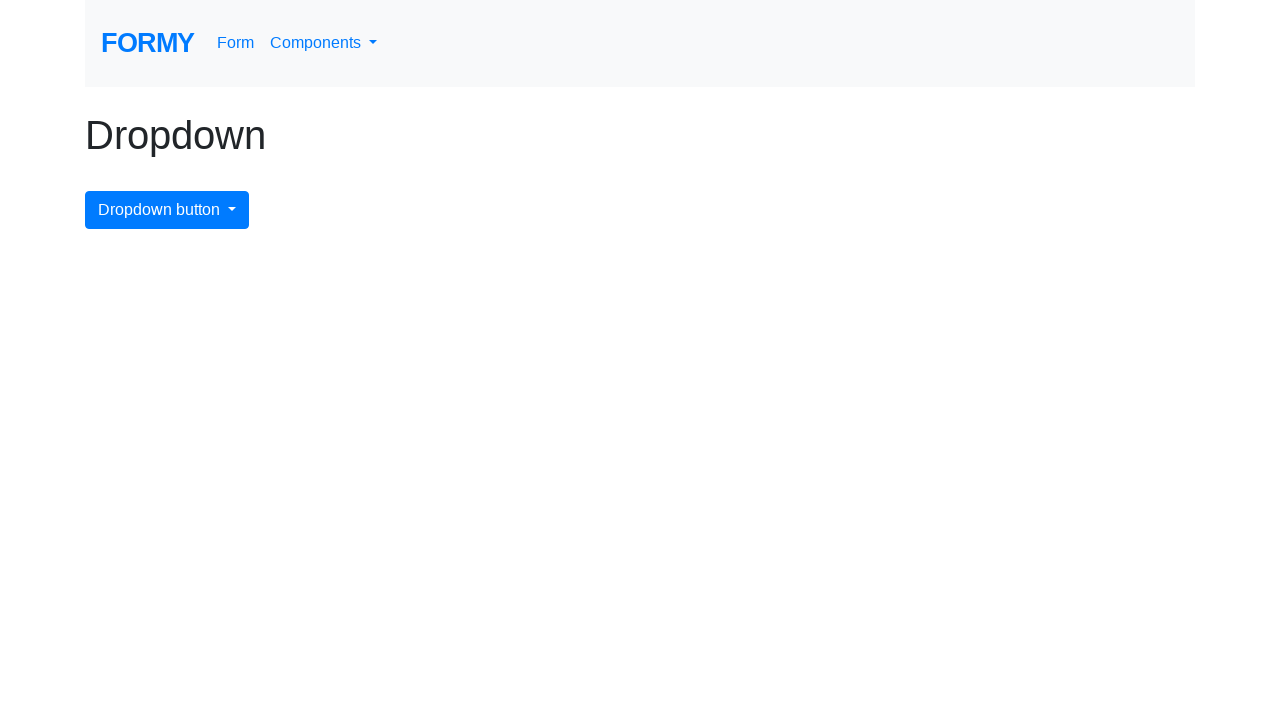

Clicked dropdown menu button at (167, 210) on #dropdownMenuButton
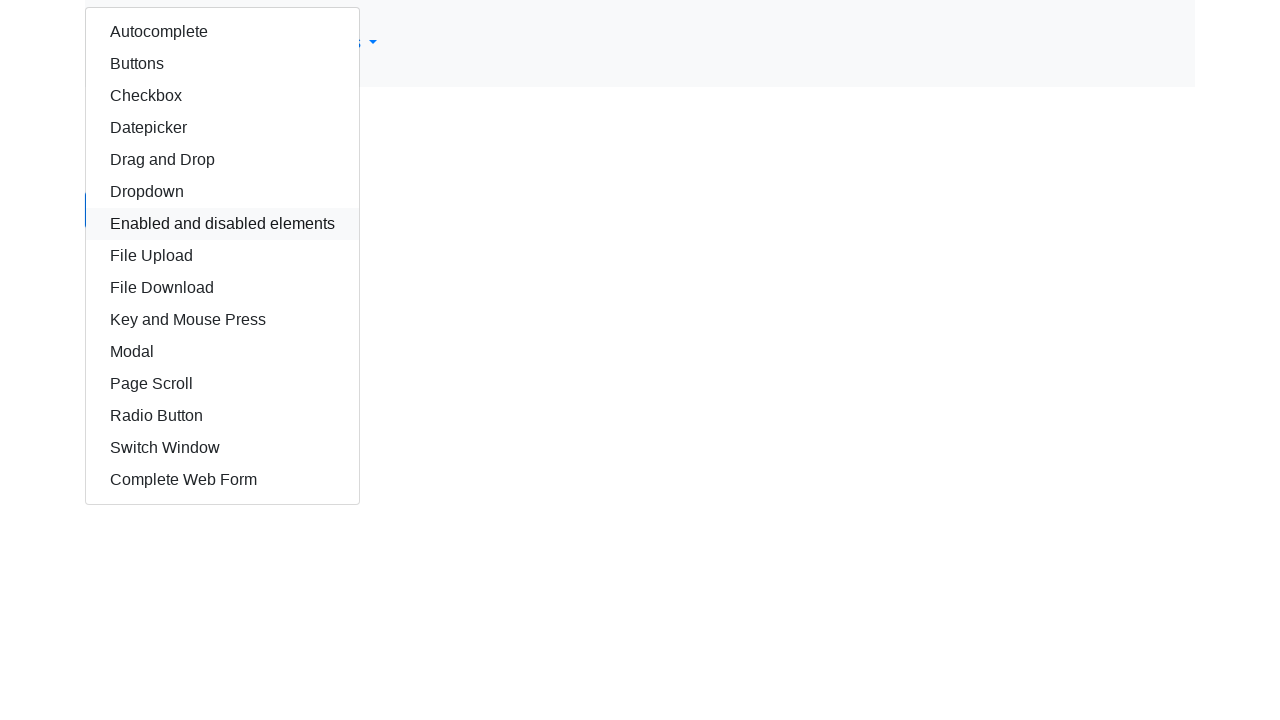

Clicked autocomplete item in dropdown menu at (222, 32) on #autocomplete
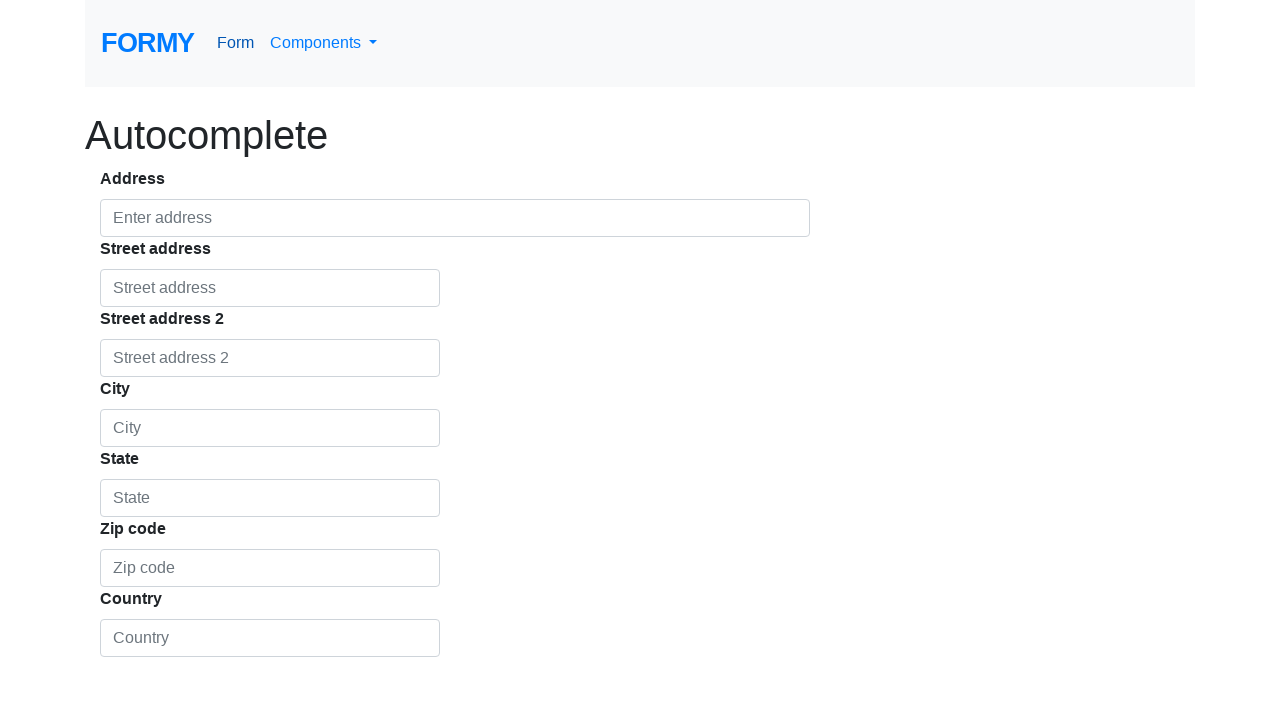

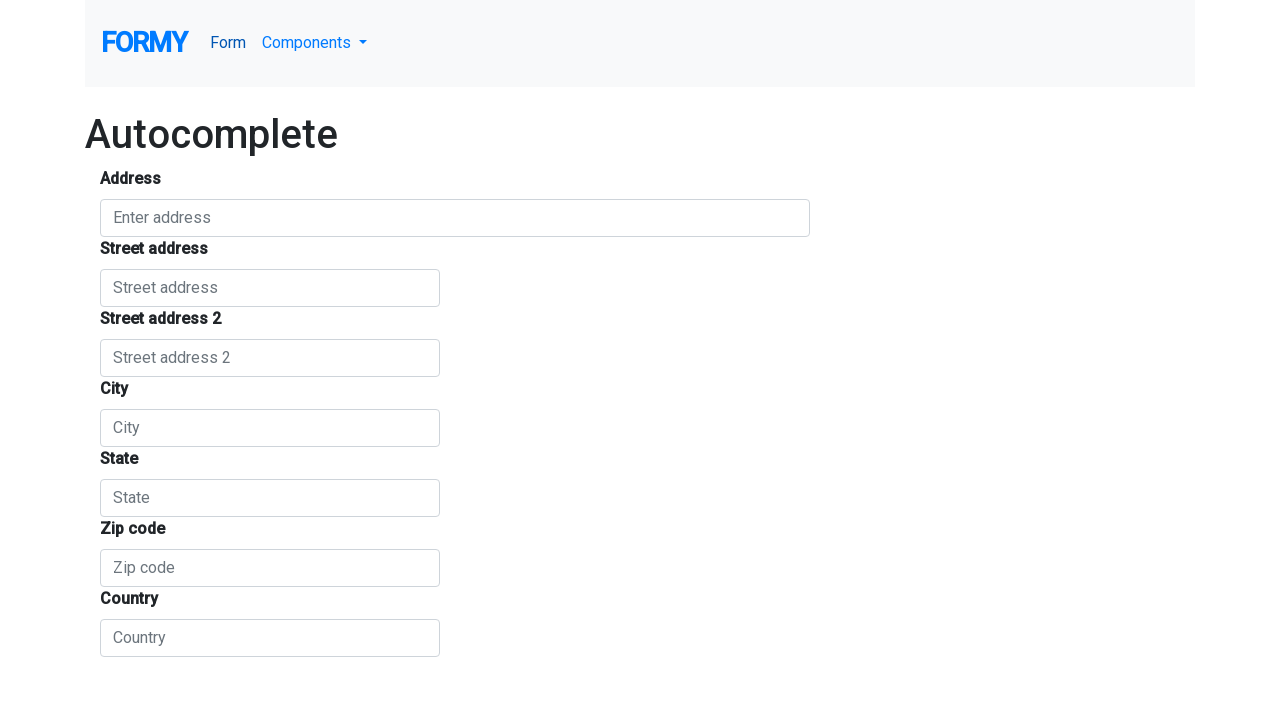